Tests the search functionality on Bookswagon website by searching for a book title and verifying that search results are displayed with the expected page title.

Starting URL: https://www.bookswagon.com/

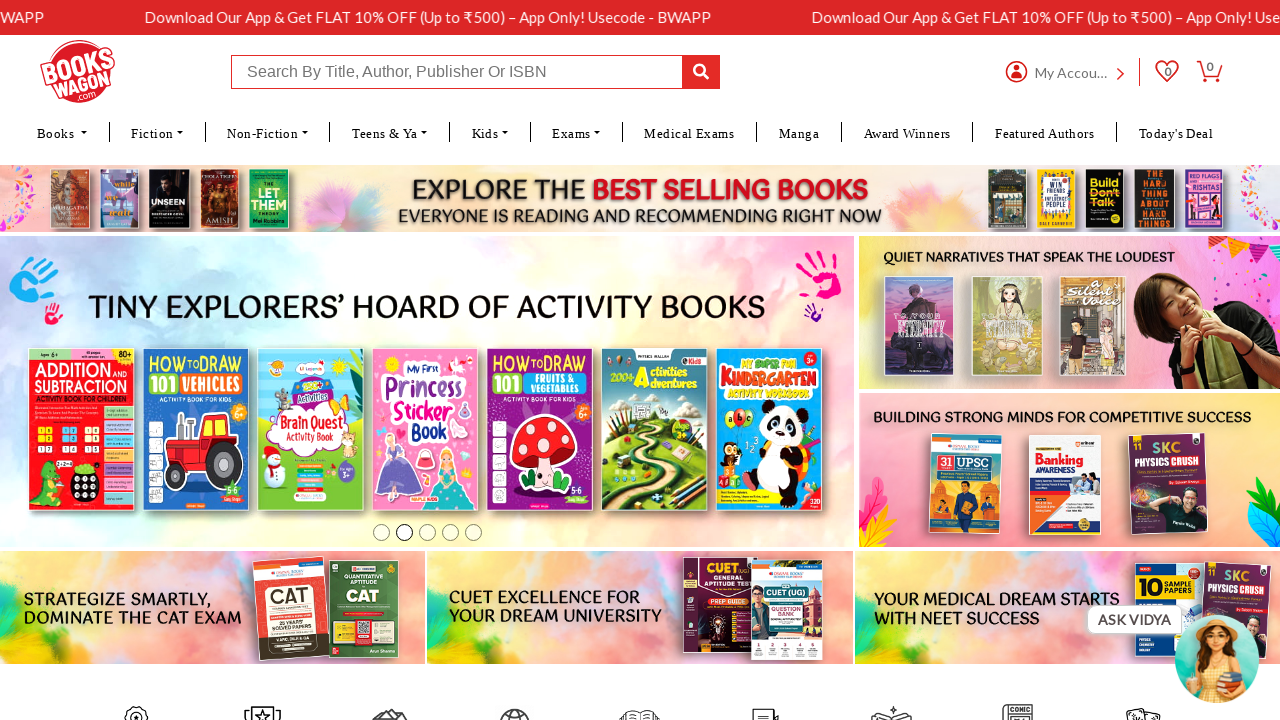

Filled search field with 'harry potter' on input[type='text'][name='ctl00$txtSearch'], input#txtSearch, input[placeholder*=
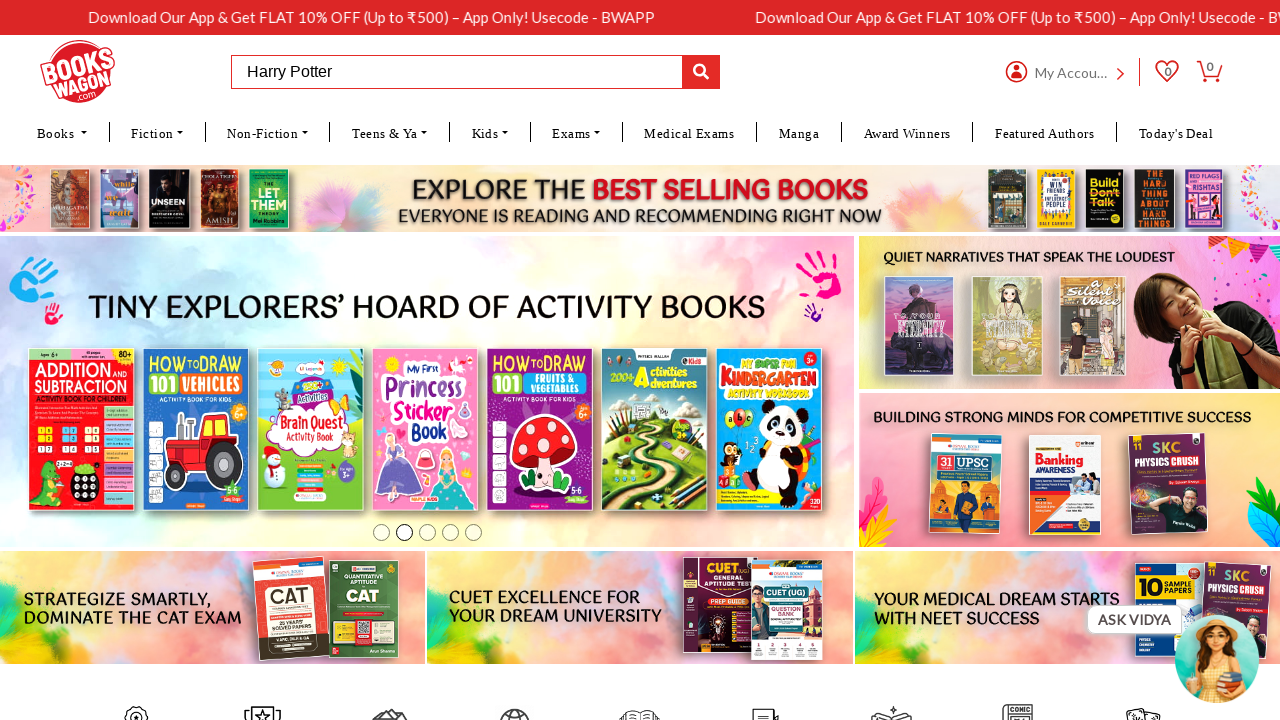

Clicked search button to submit search query at (701, 72) on input[type='submit'], button[type='submit'], .search-btn, #btnSearch
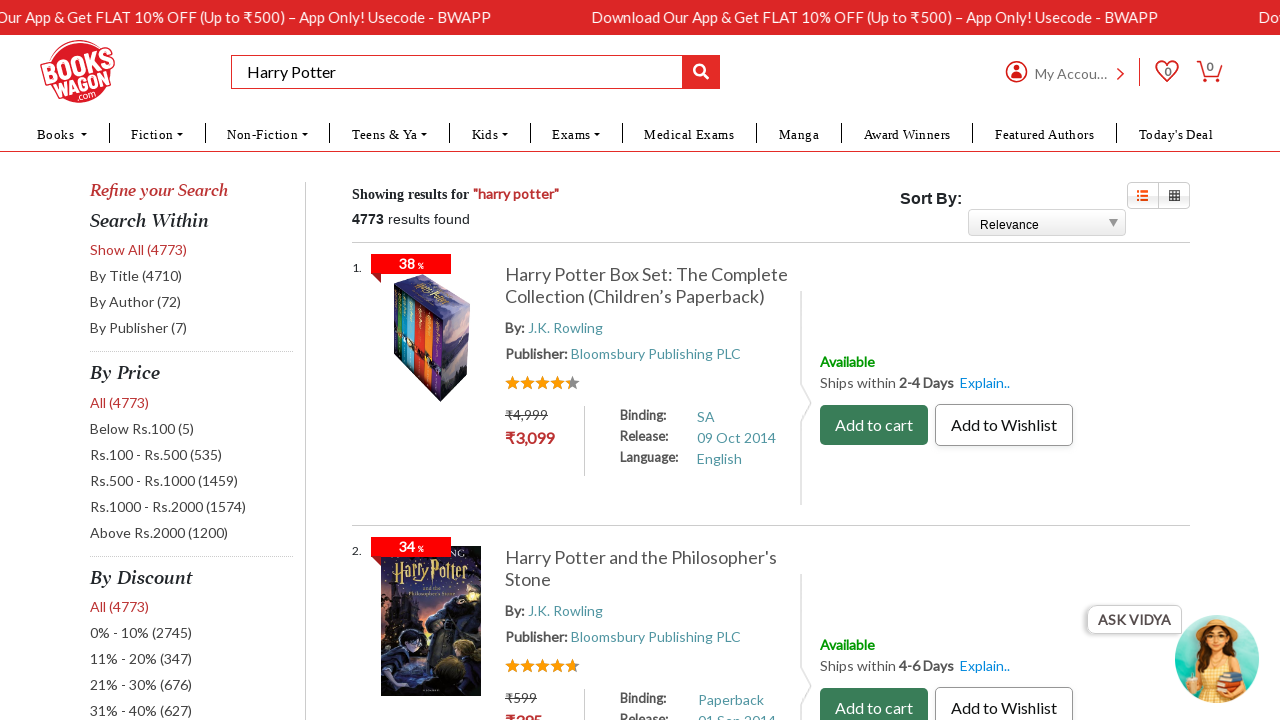

Waited for search results page to load (networkidle)
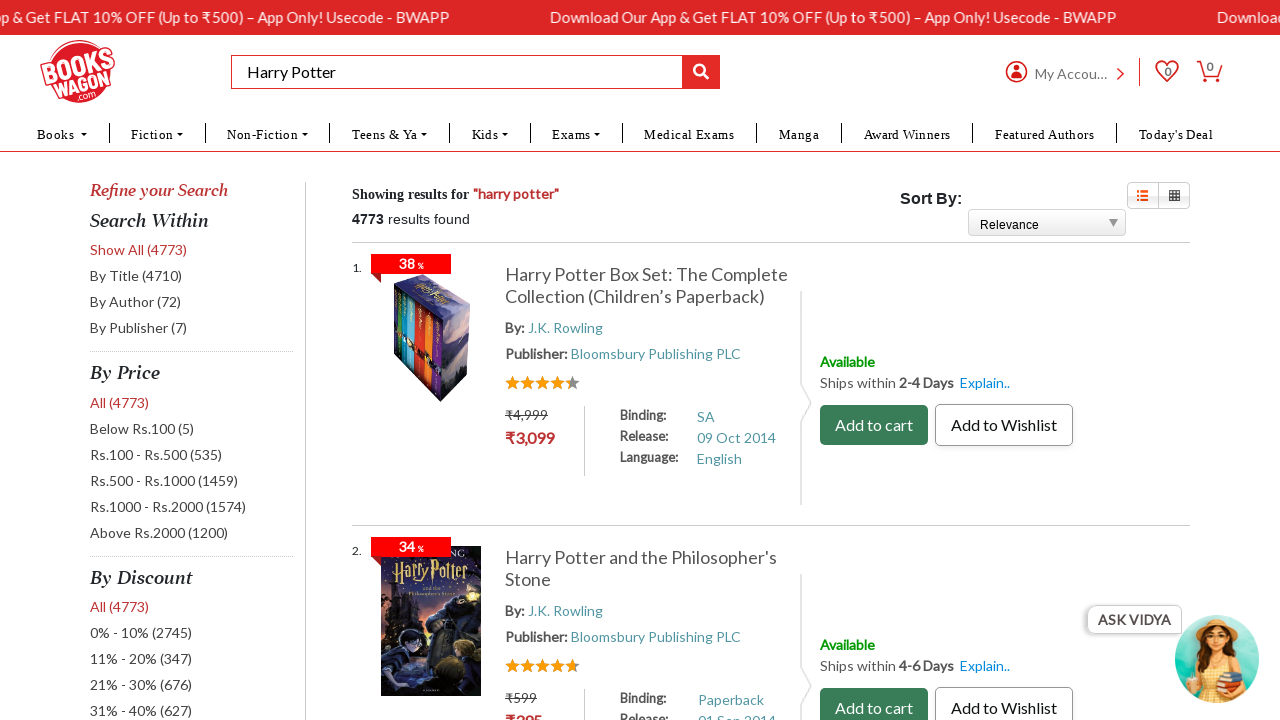

Verified search results page title is displayed
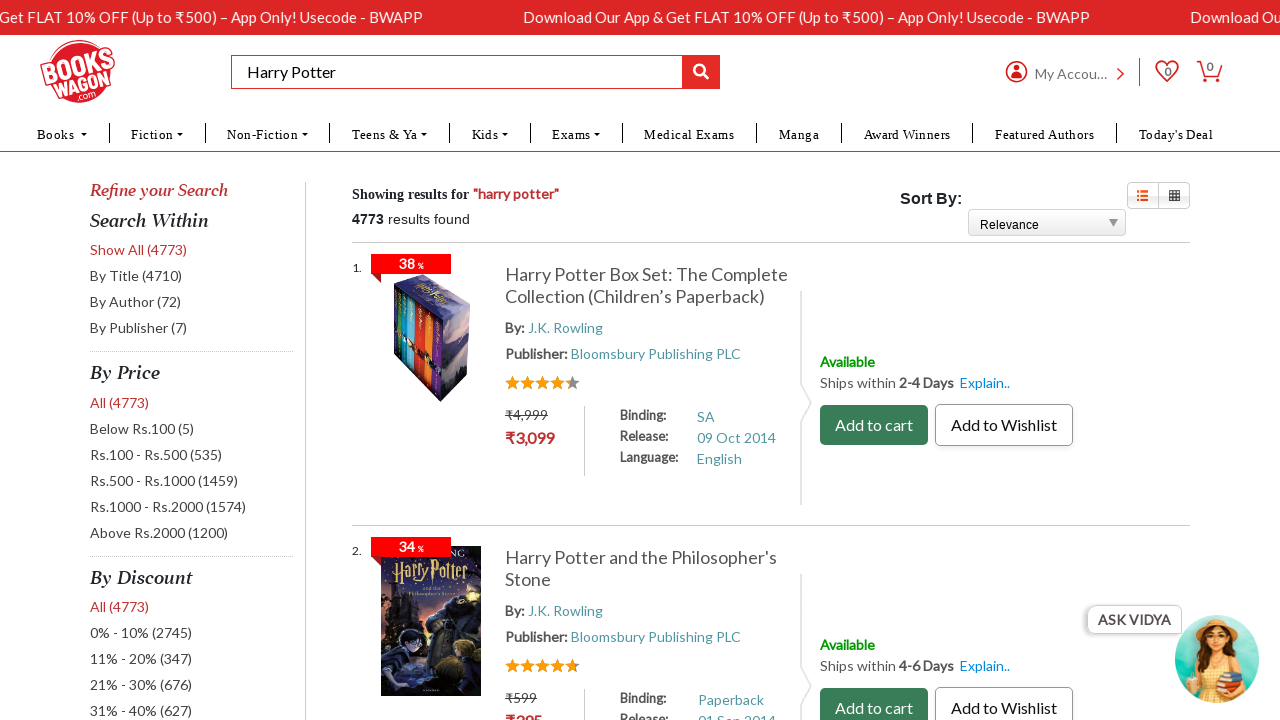

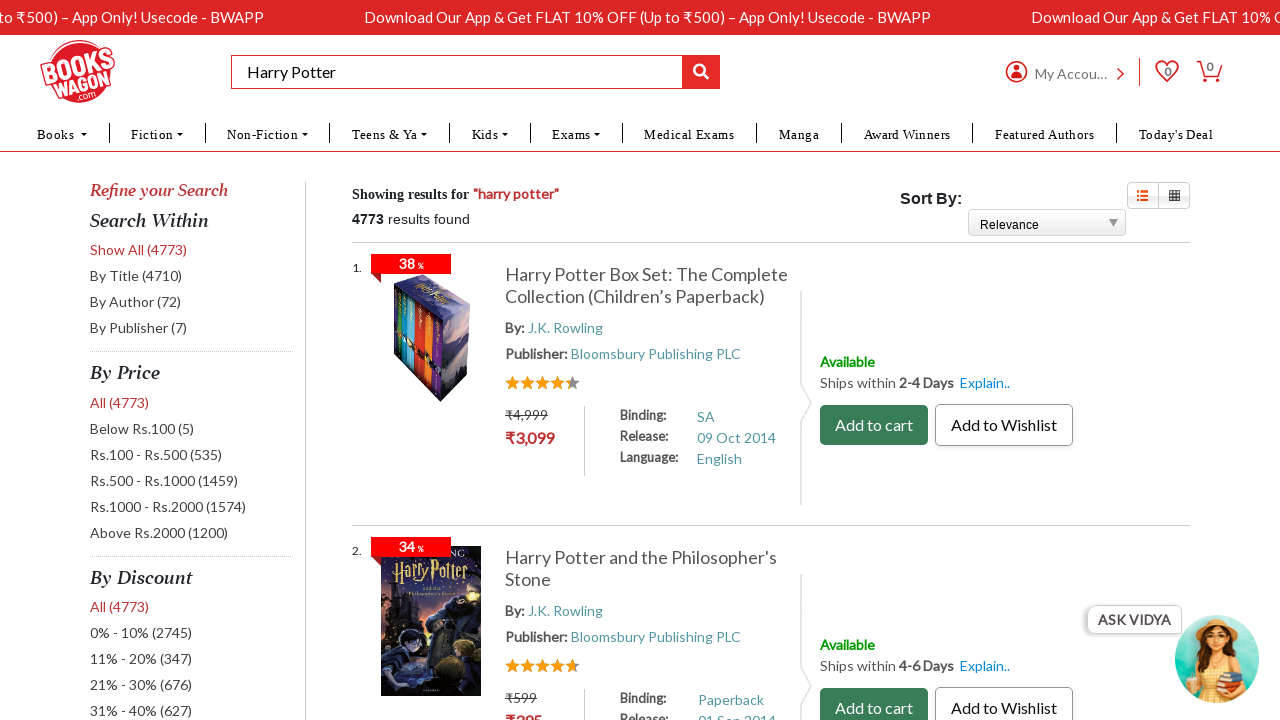